Navigates to Python.org homepage and verifies that event information is displayed in the event widget

Starting URL: https://www.python.org/

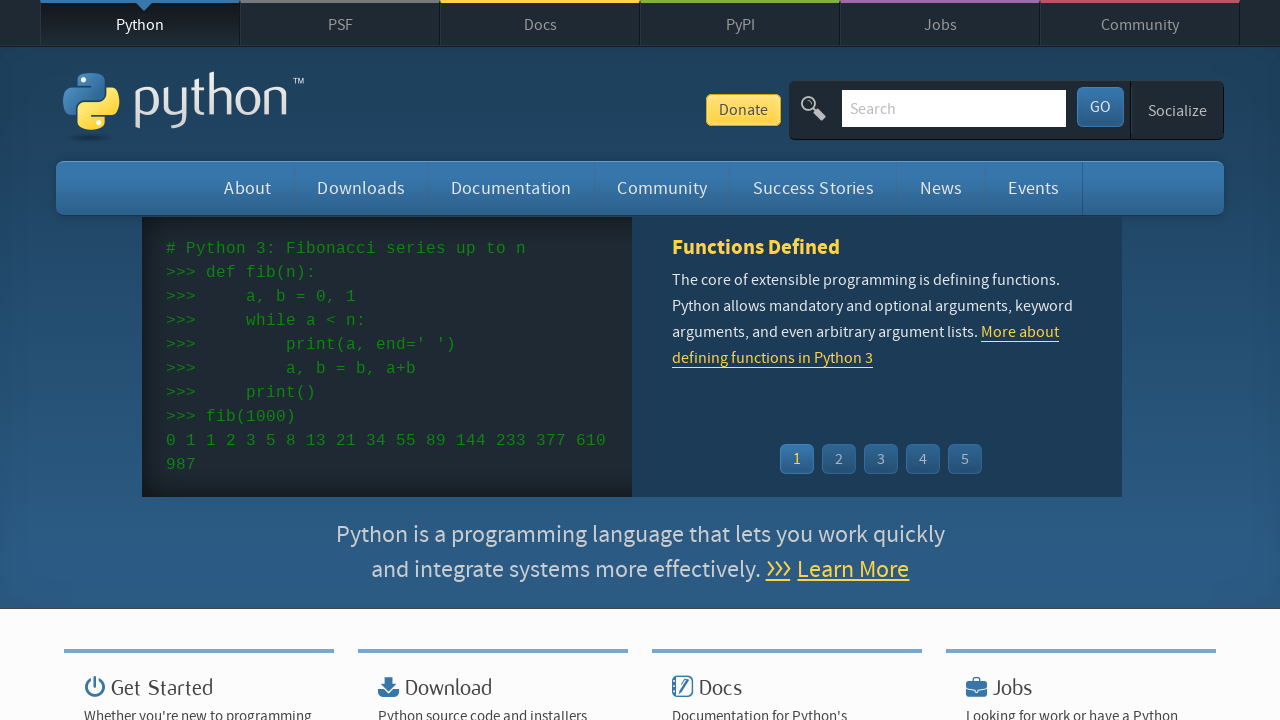

Navigated to Python.org homepage
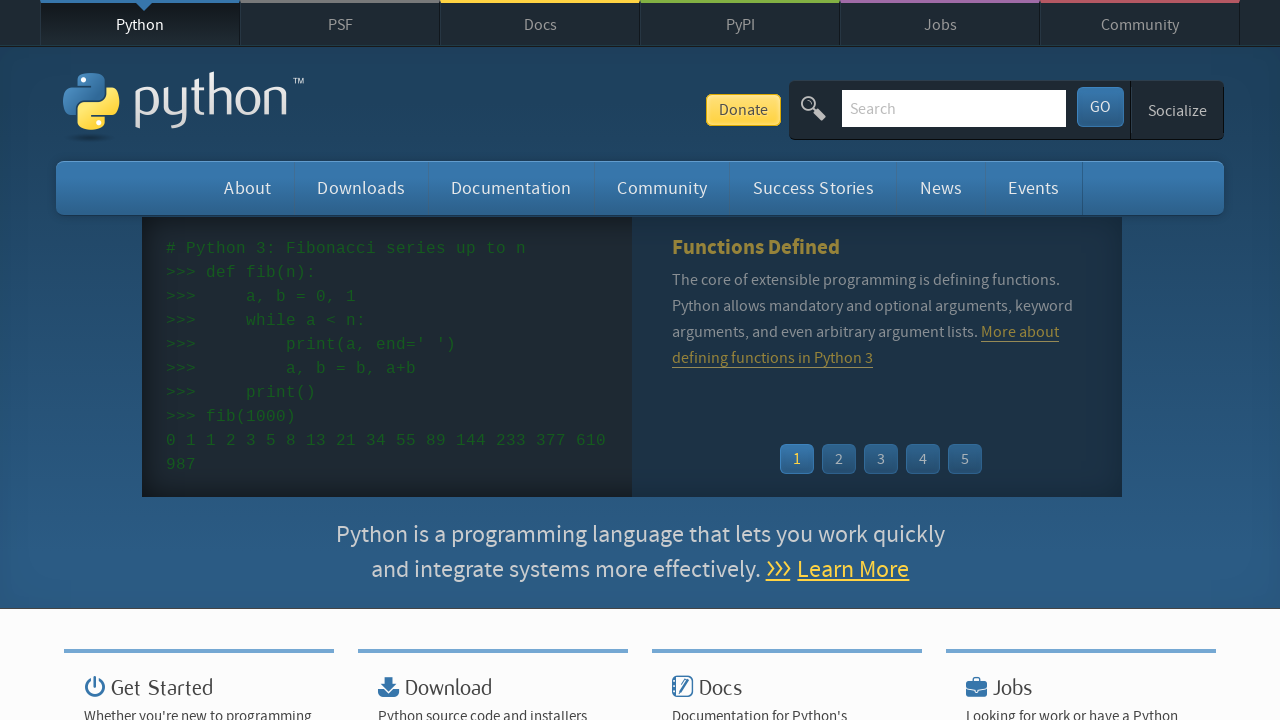

Event widget time elements loaded
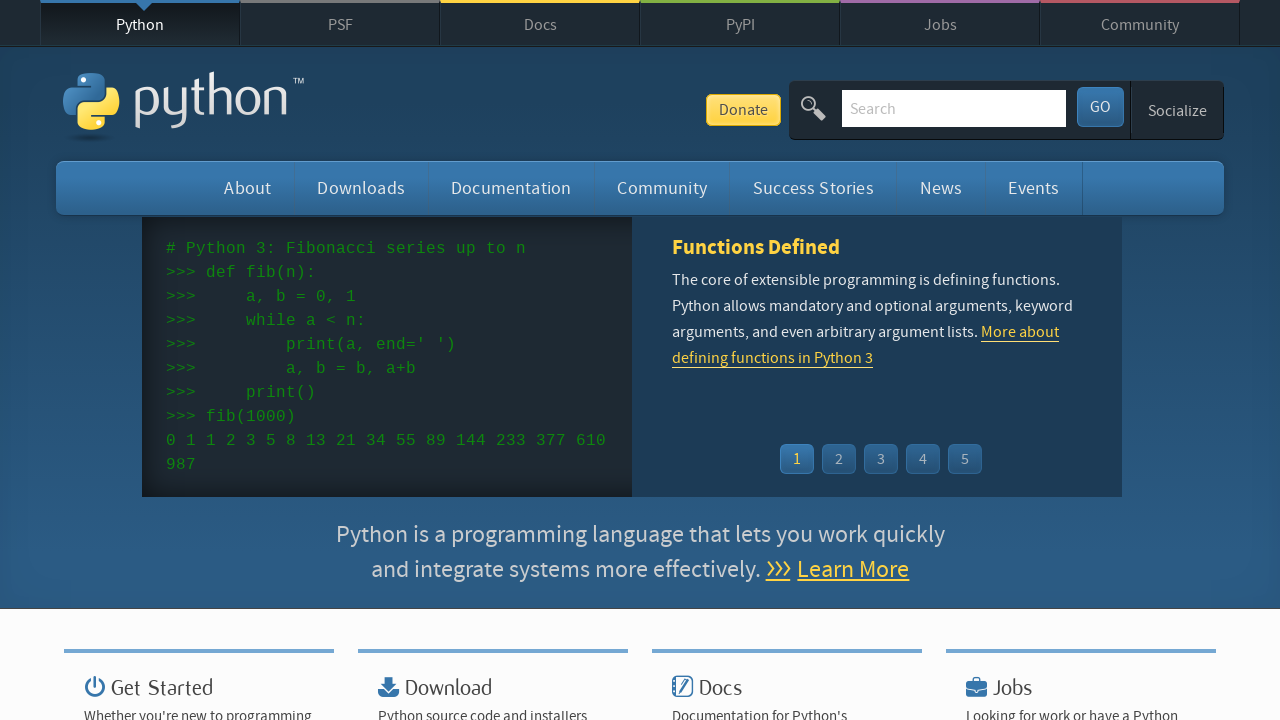

Event widget links loaded
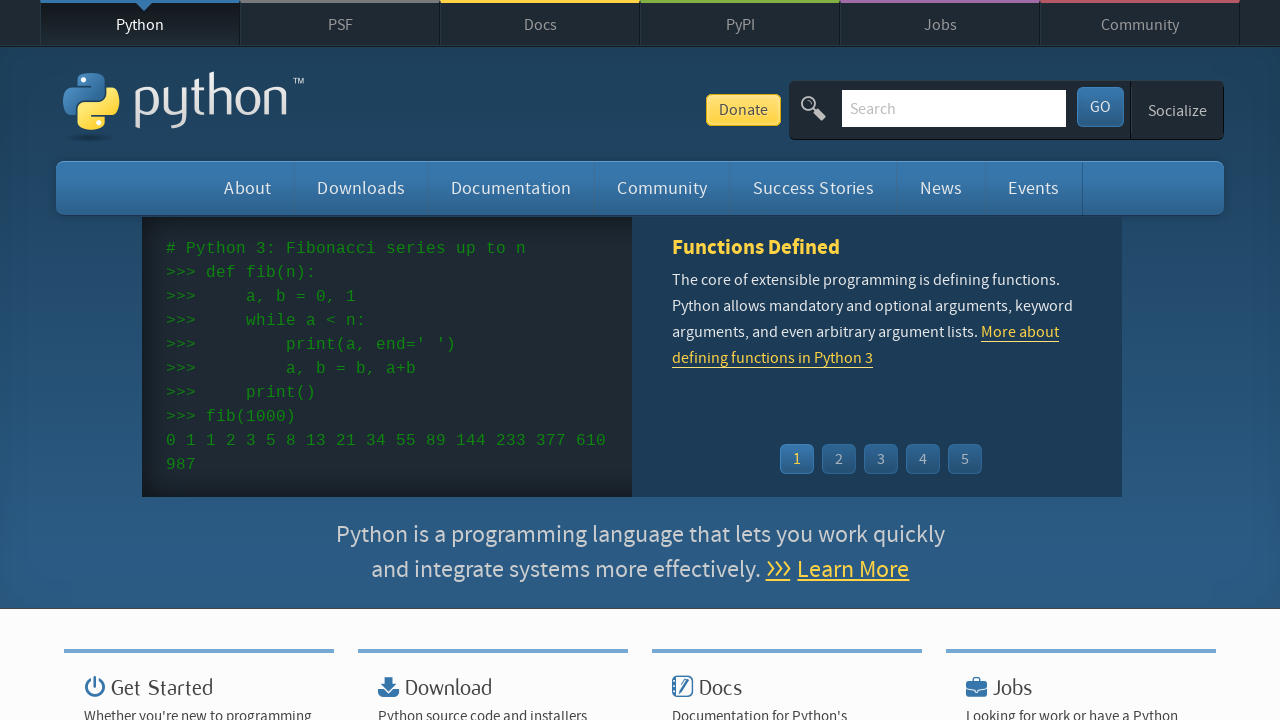

Verified at least one event time is displayed
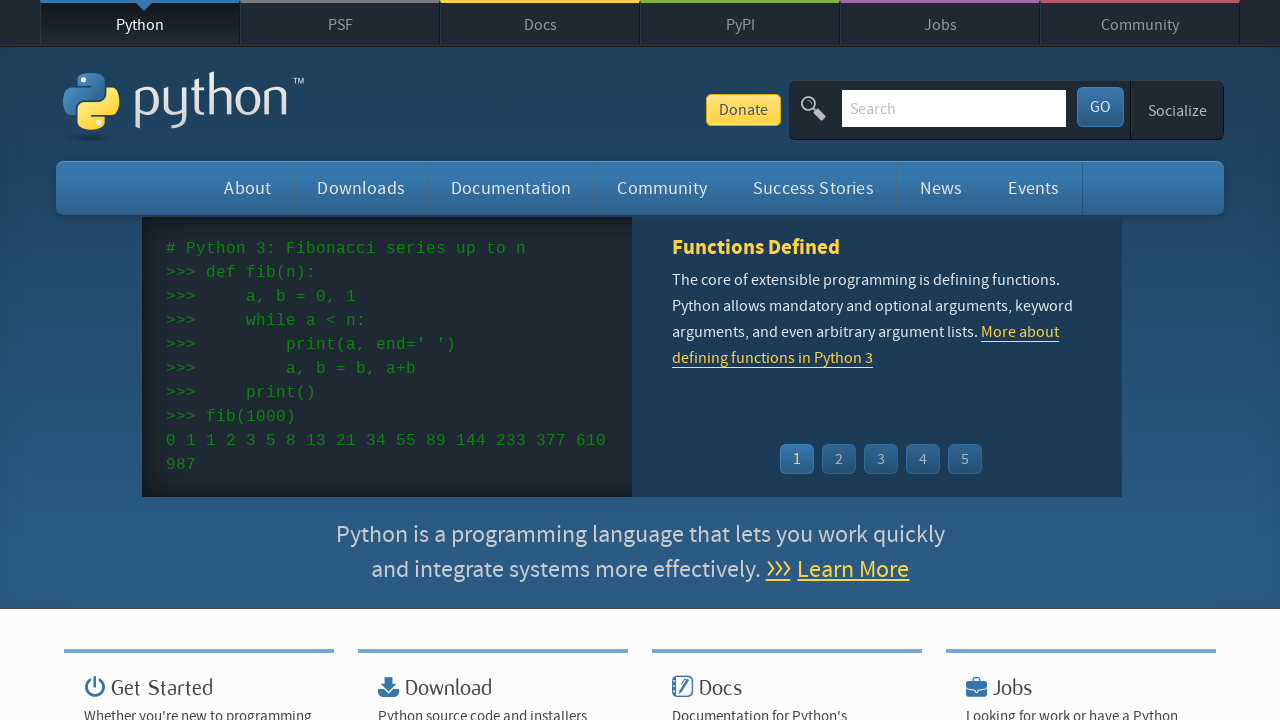

Verified at least one event link is displayed
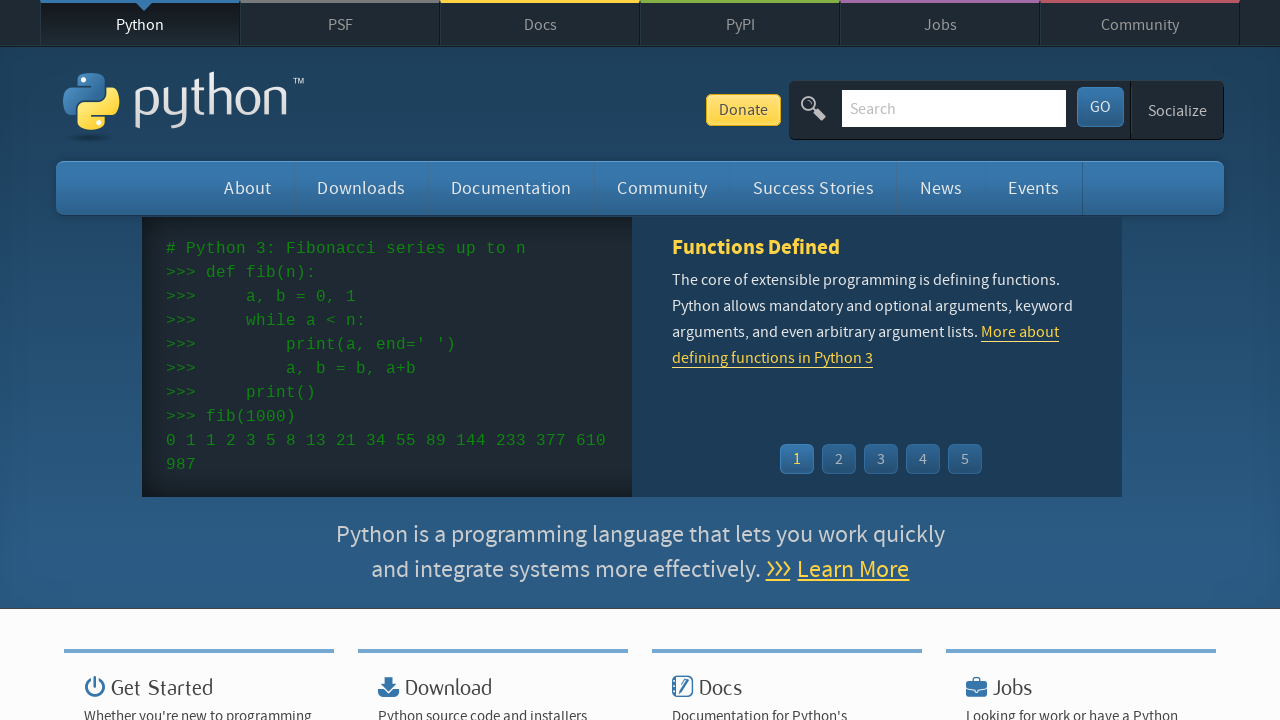

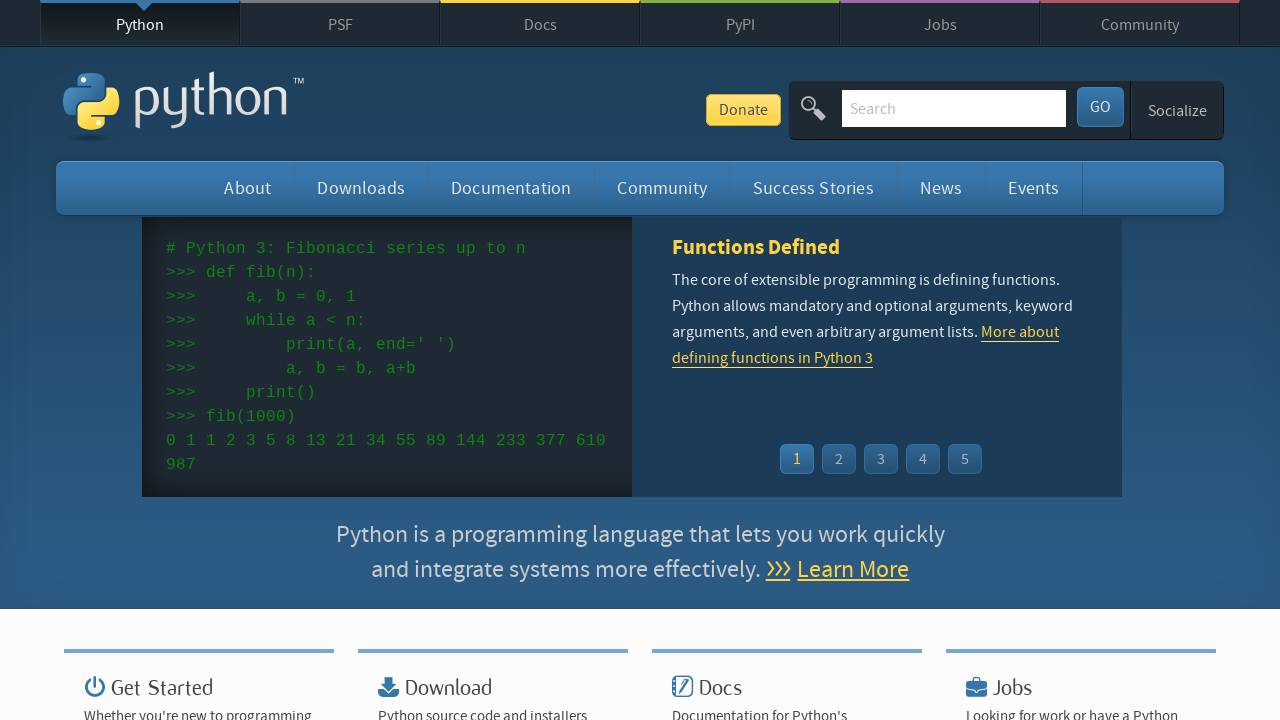